Tests keyboard key presses by sending SPACE and TAB keys to a page that displays which key was pressed, verifying the result text for each key press.

Starting URL: http://the-internet.herokuapp.com/key_presses

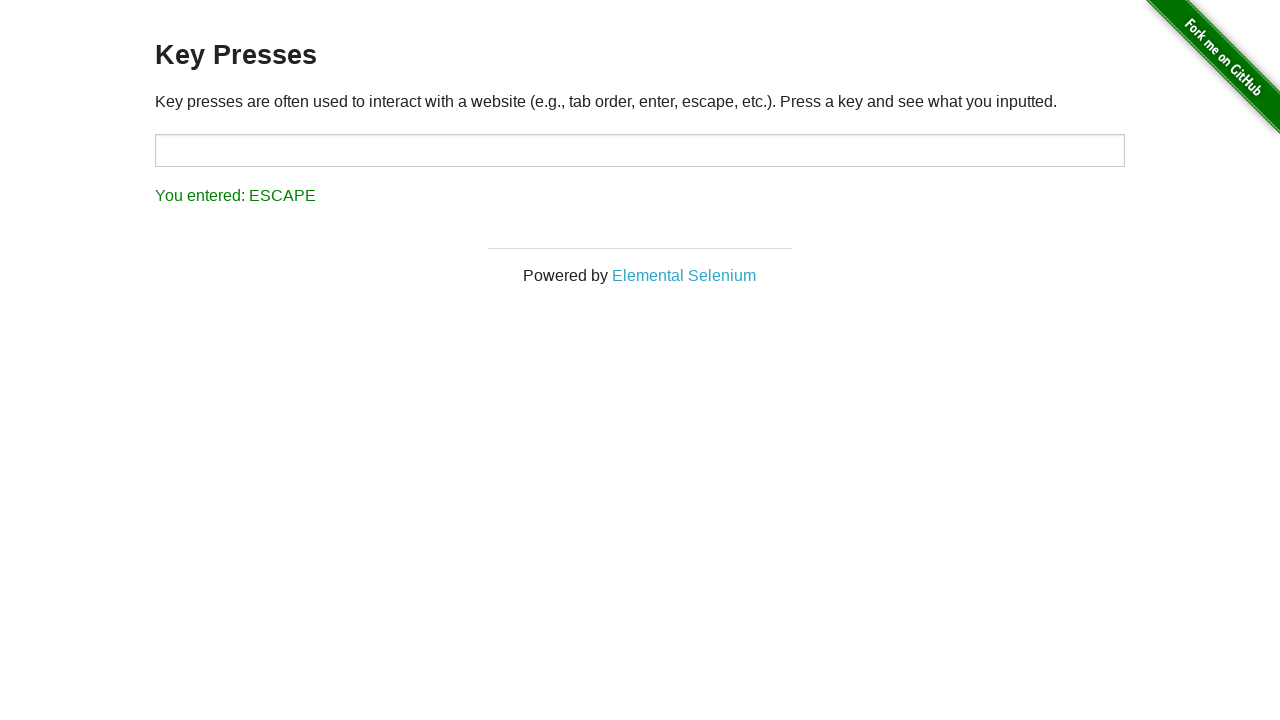

Pressed SPACE key on example element on .example
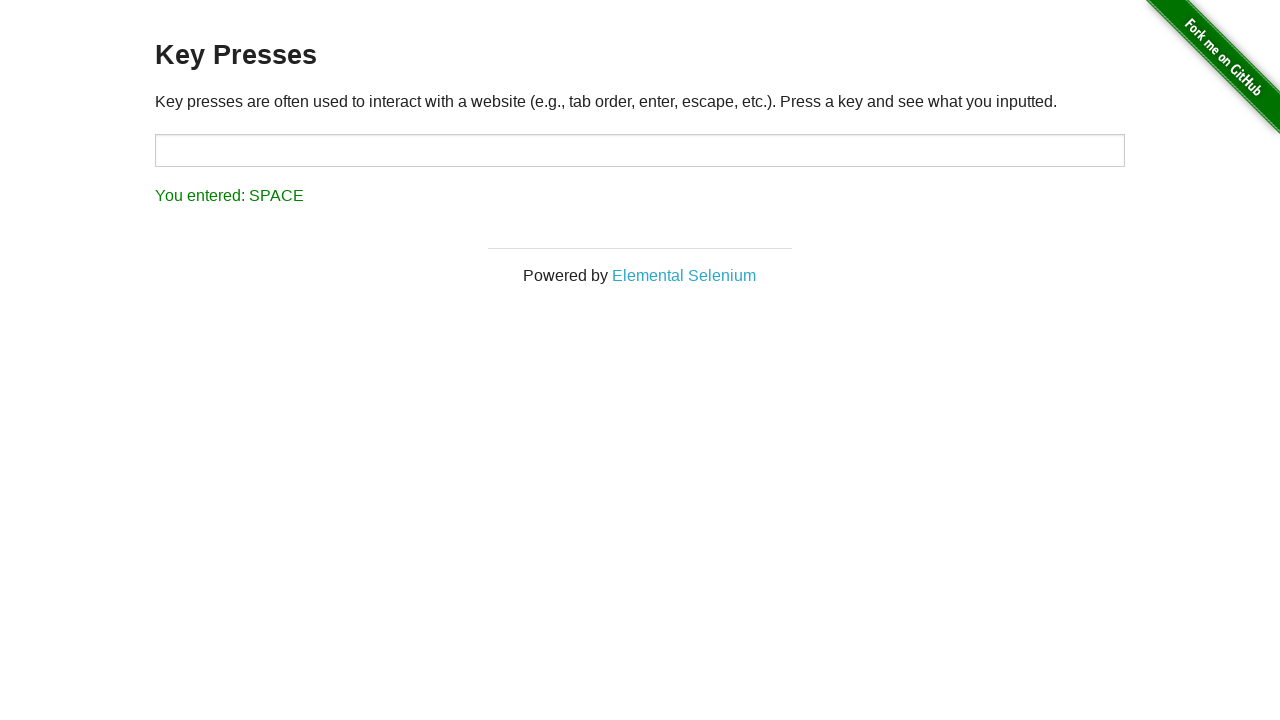

Result element loaded after SPACE key press
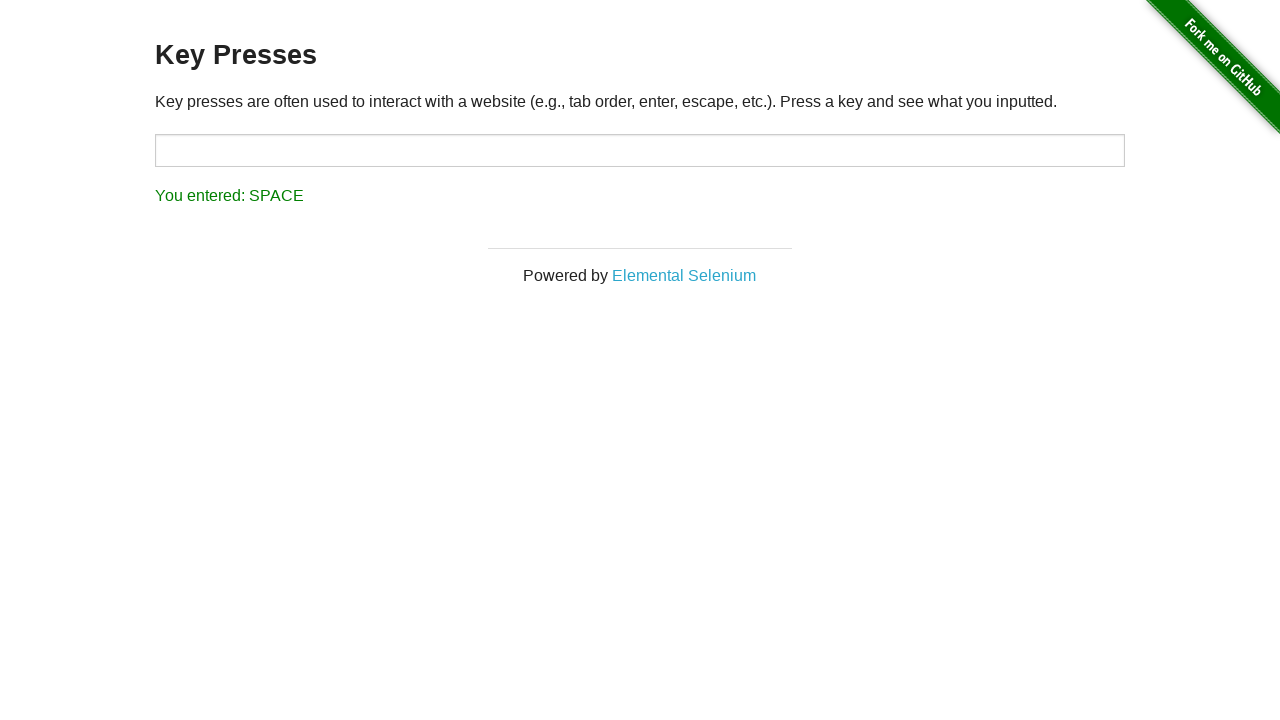

Verified SPACE key was registered in result text
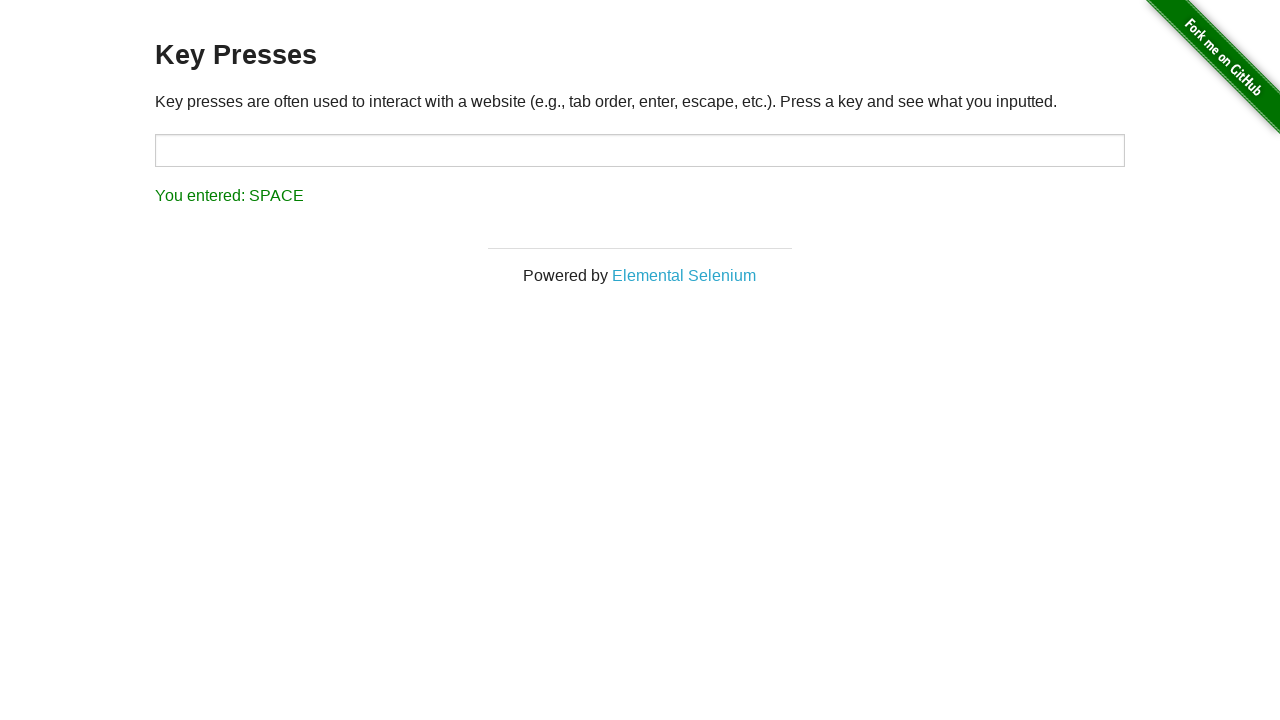

Pressed TAB key using keyboard
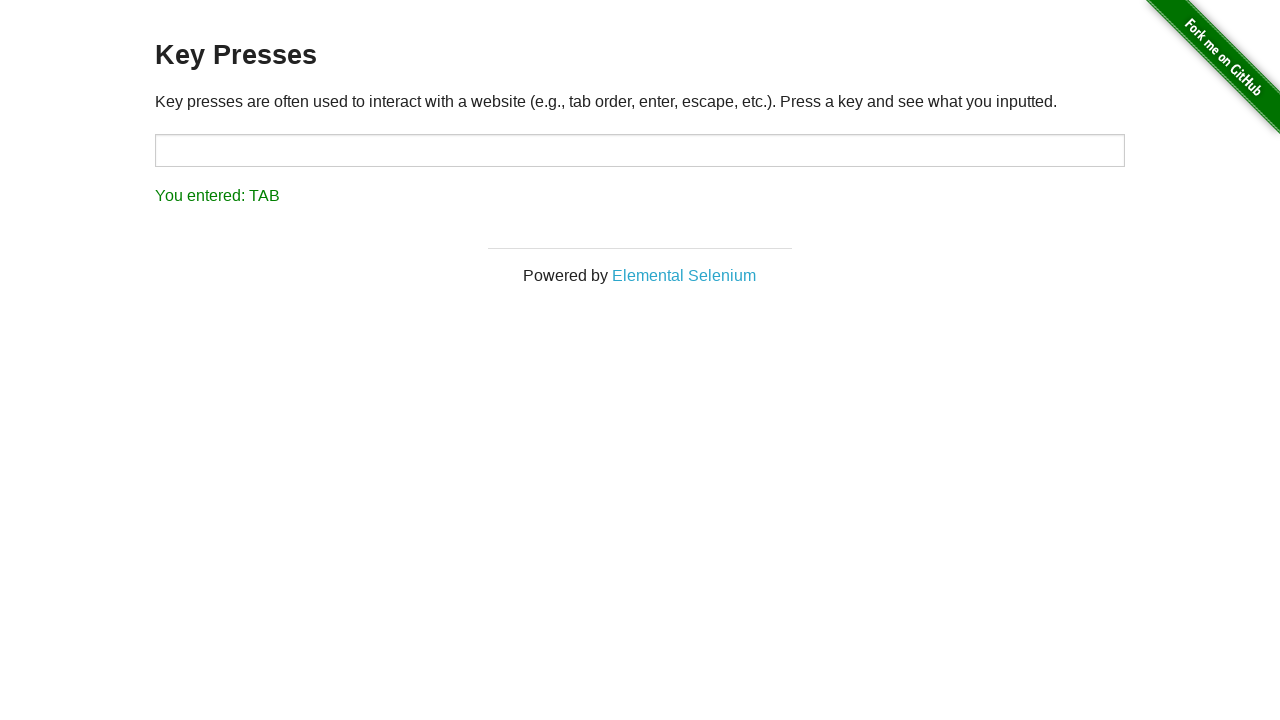

Verified TAB key was registered in result text
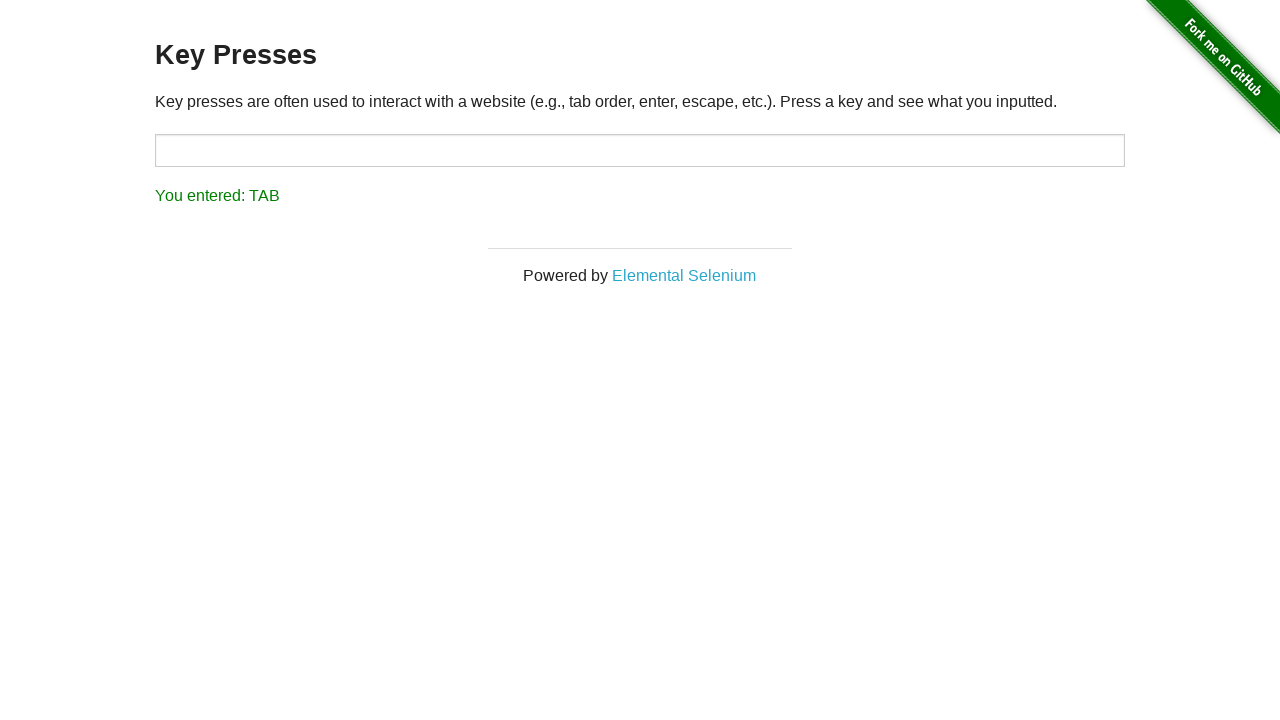

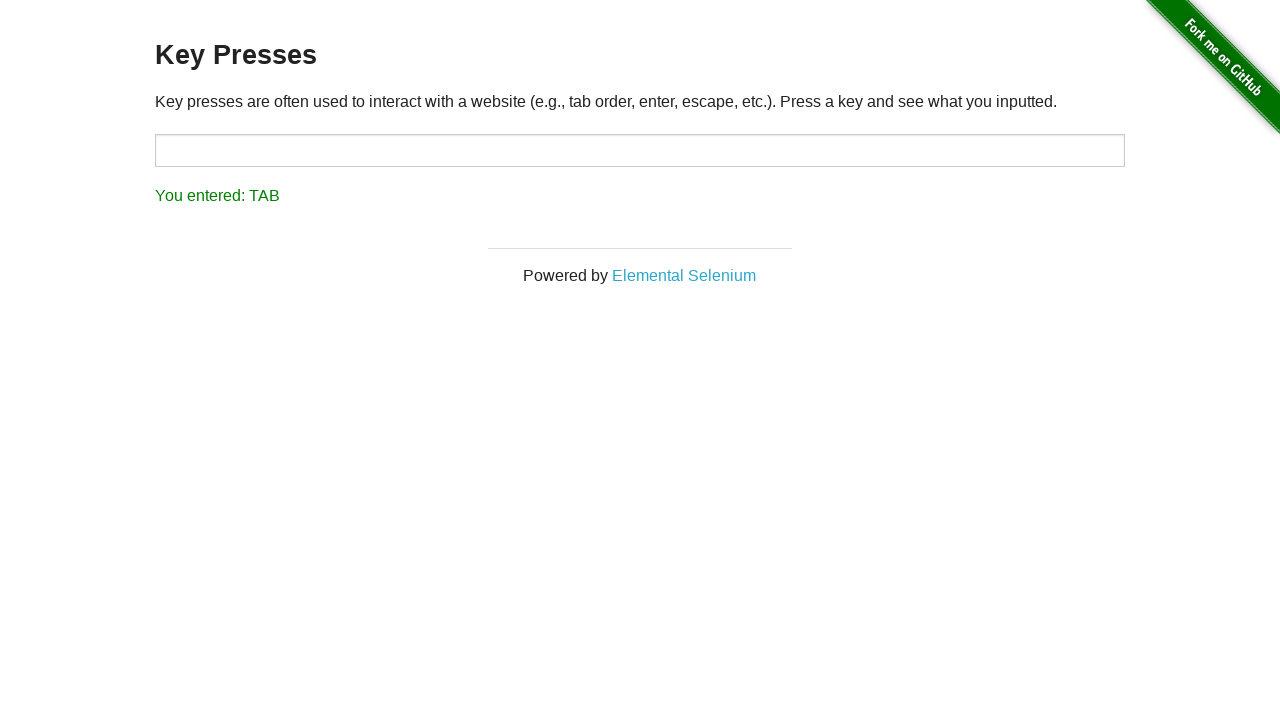